Tests iframe interaction and alert handling on W3Schools tryit editor by clicking a button inside an iframe and handling the resulting prompt alert

Starting URL: https://www.w3schools.com/js/tryit.asp?filename=tryjs_prompt

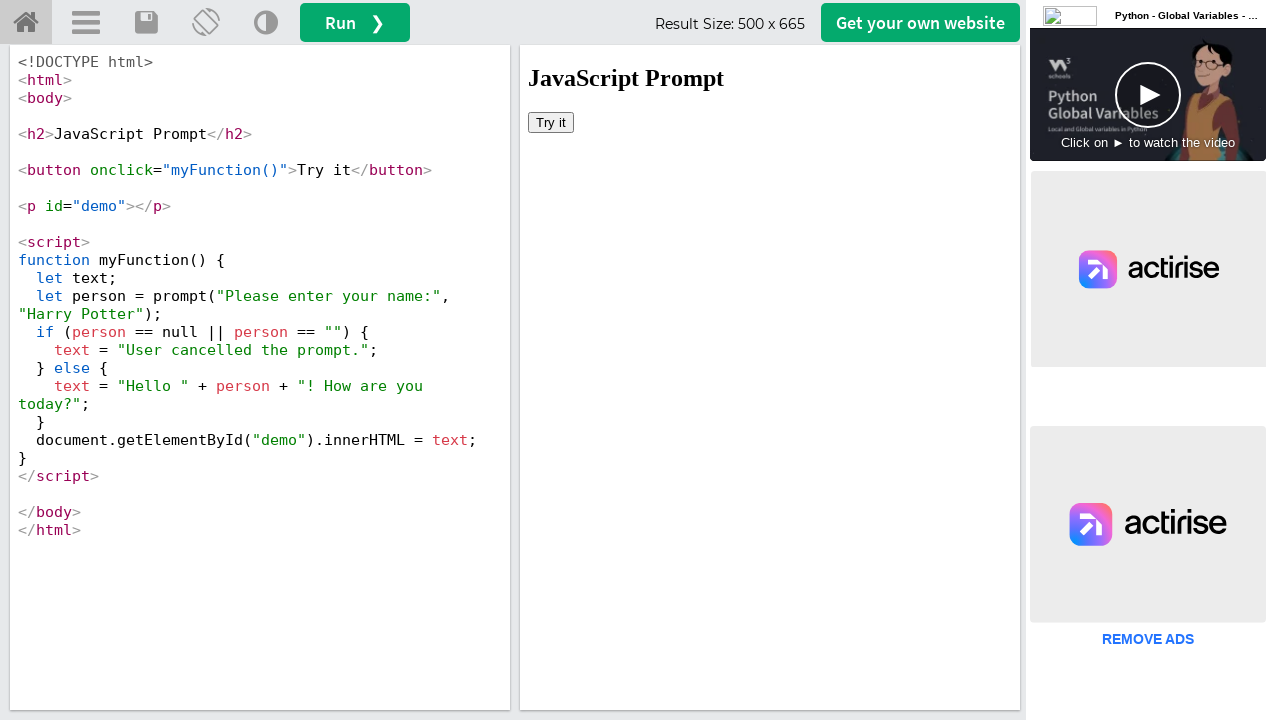

Located iframe with name 'iframeResult'
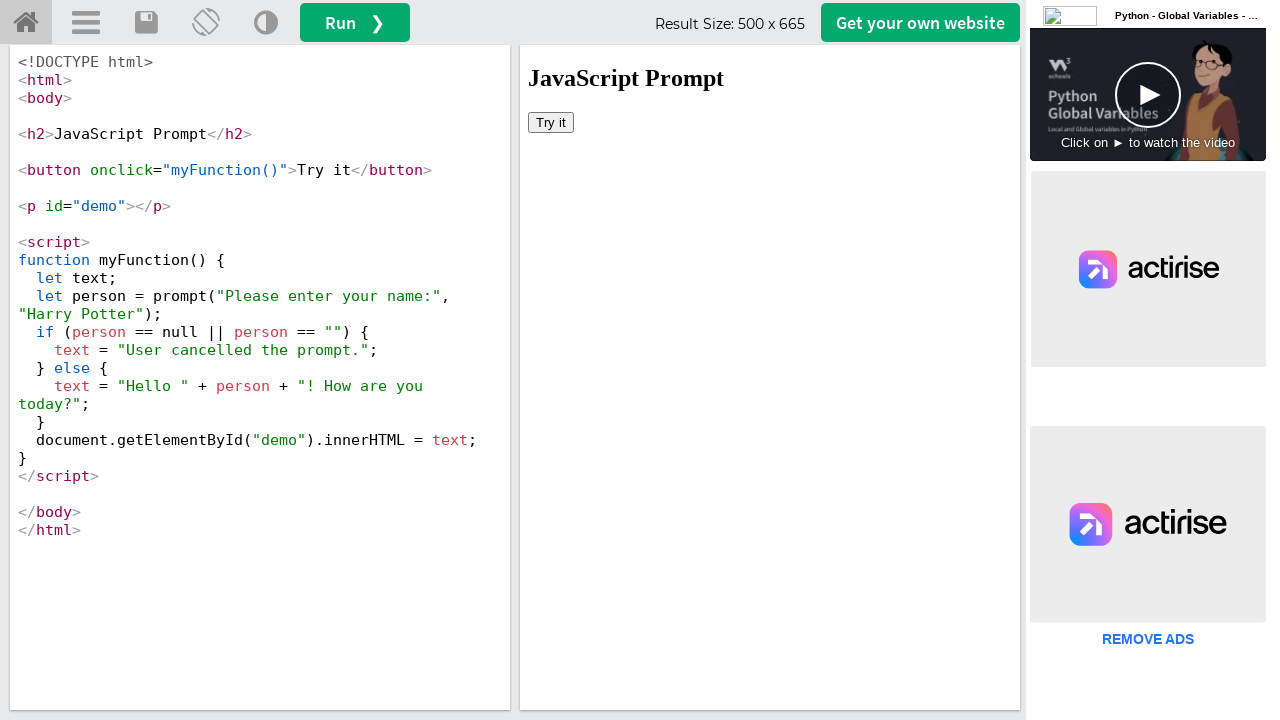

Clicked 'Try it' button inside iframe at (551, 122) on iframe[name='iframeResult'] >> internal:control=enter-frame >> xpath=//button[te
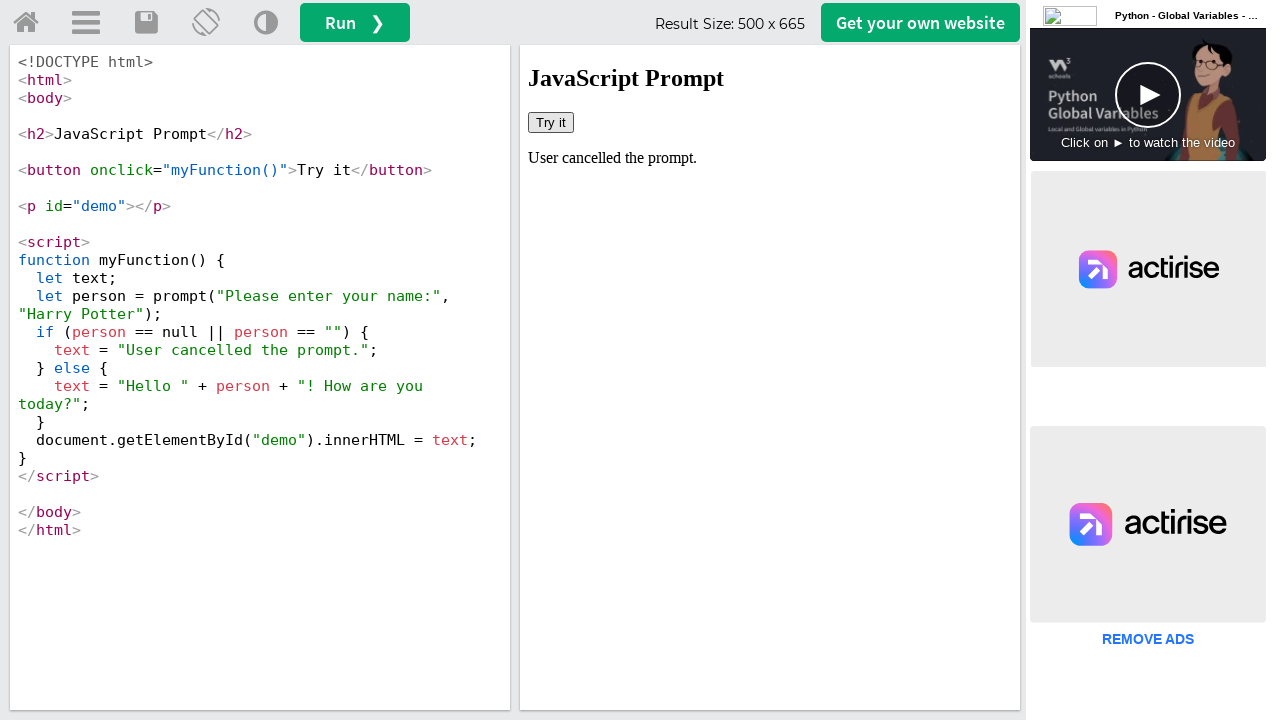

Set up dialog handler to accept prompt with 'Test User'
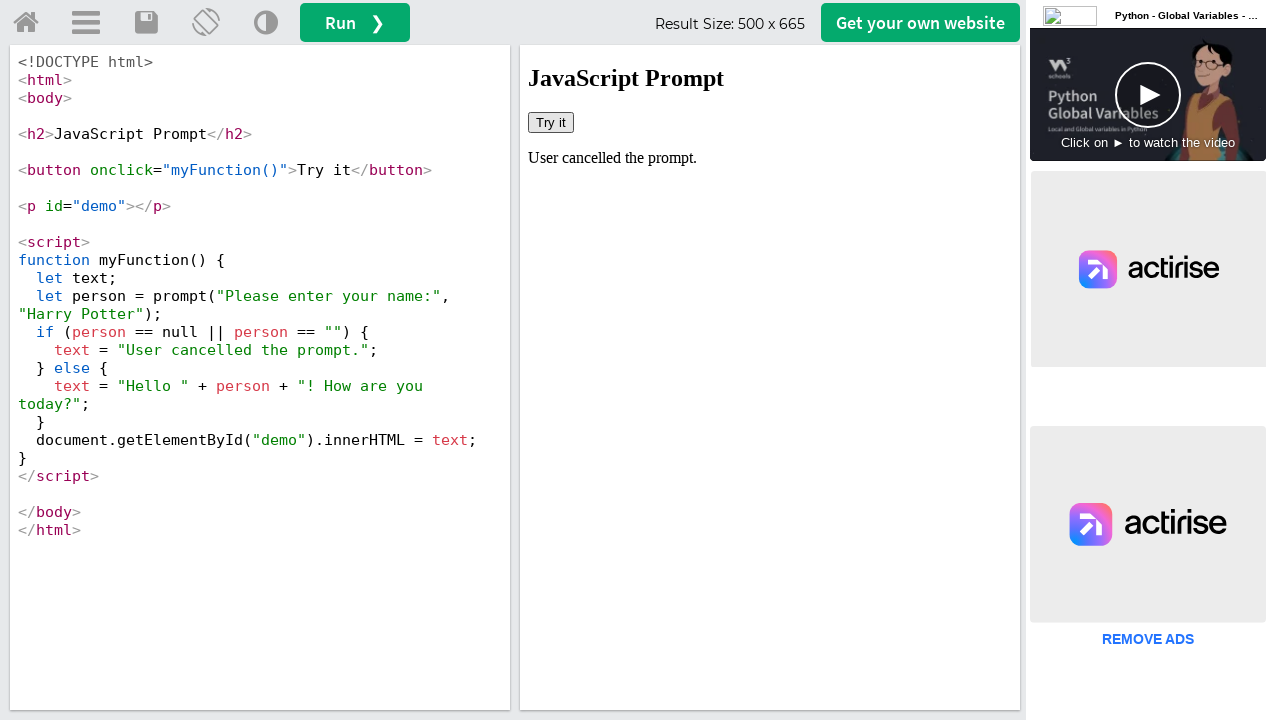

Result text element #demo is now visible
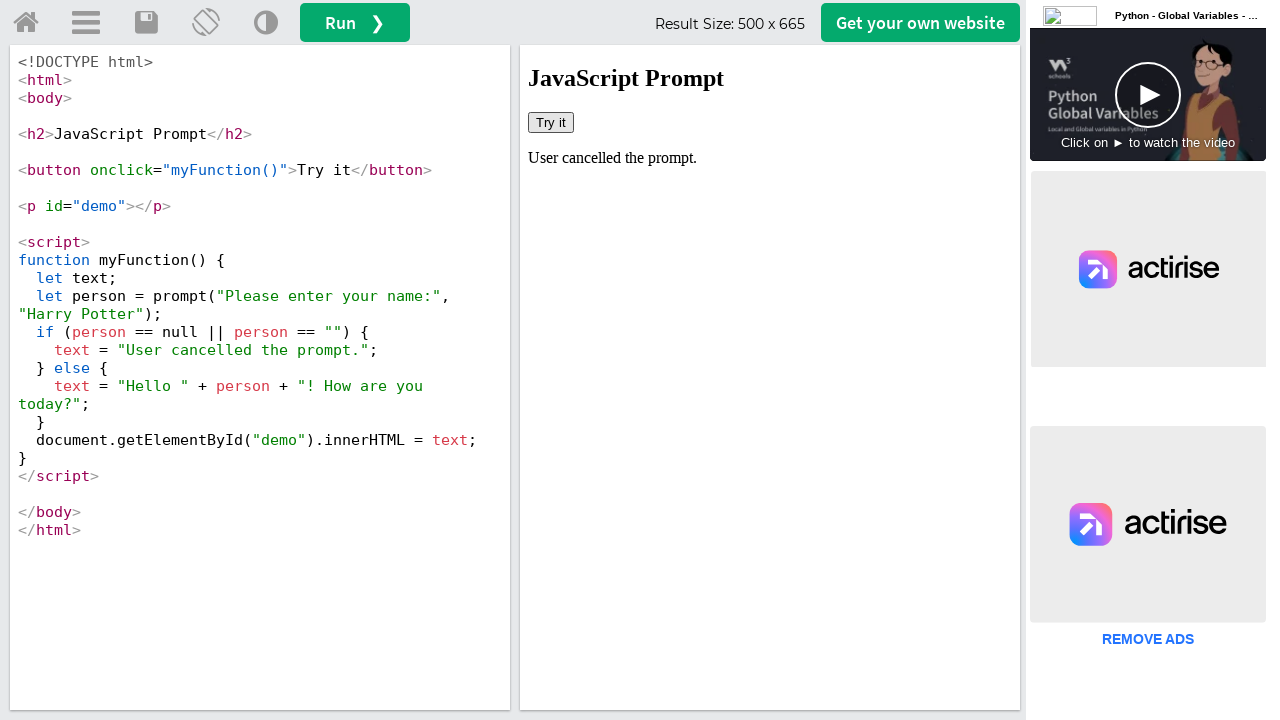

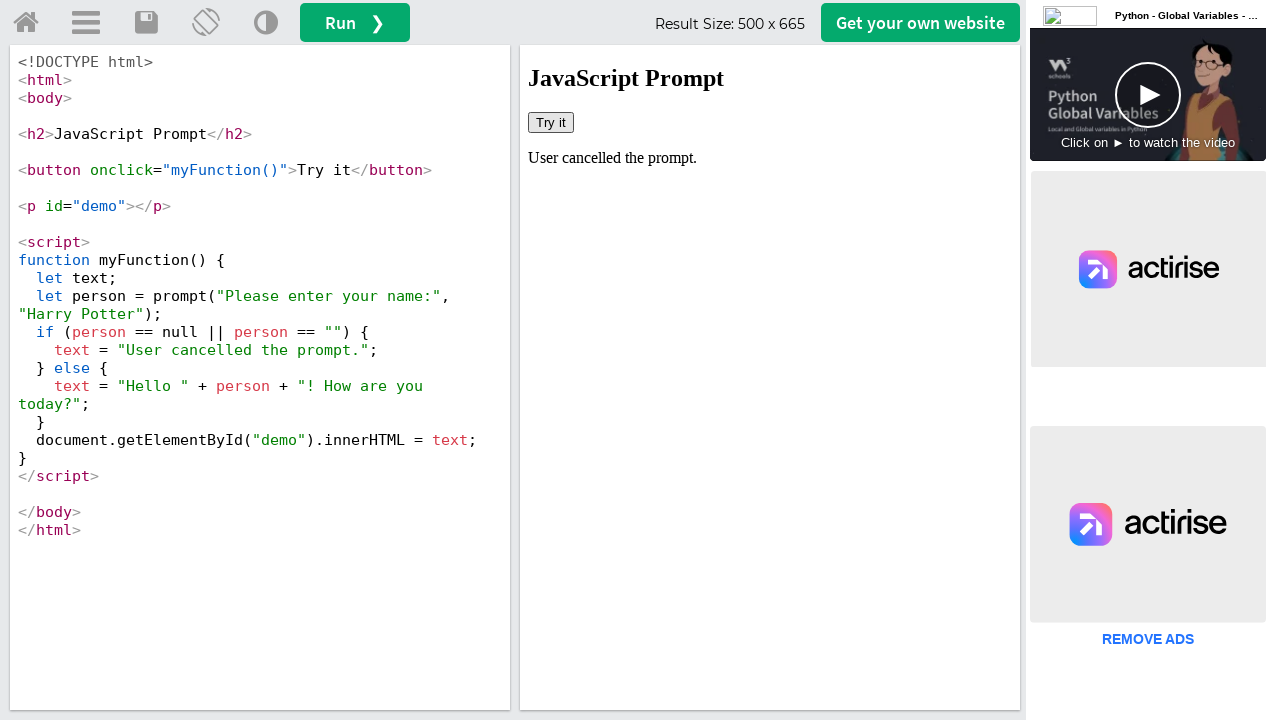